Verifies that the registration form contains all expected form elements including gender selection, name fields, email, password, and birthdate inputs.

Starting URL: https://mystore-testlab.coderslab.pl/index.php?controller=authentication&create_account=1

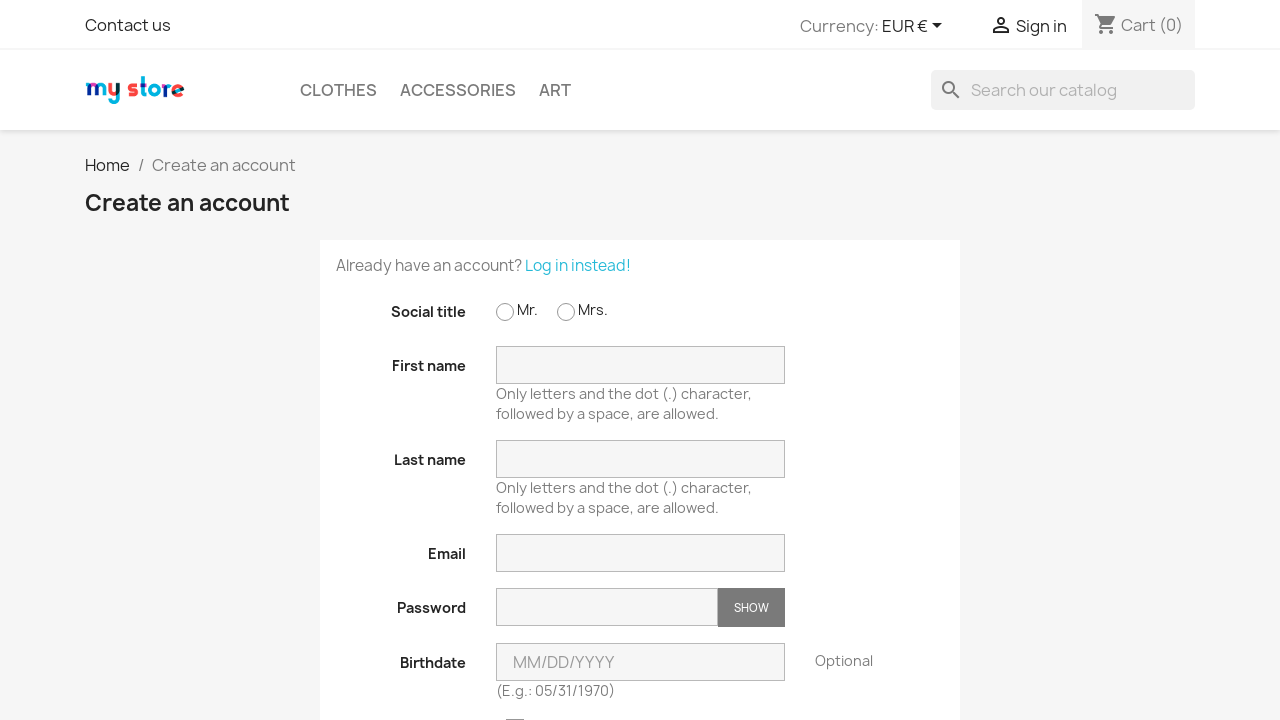

Verified social title (gender) radio button exists
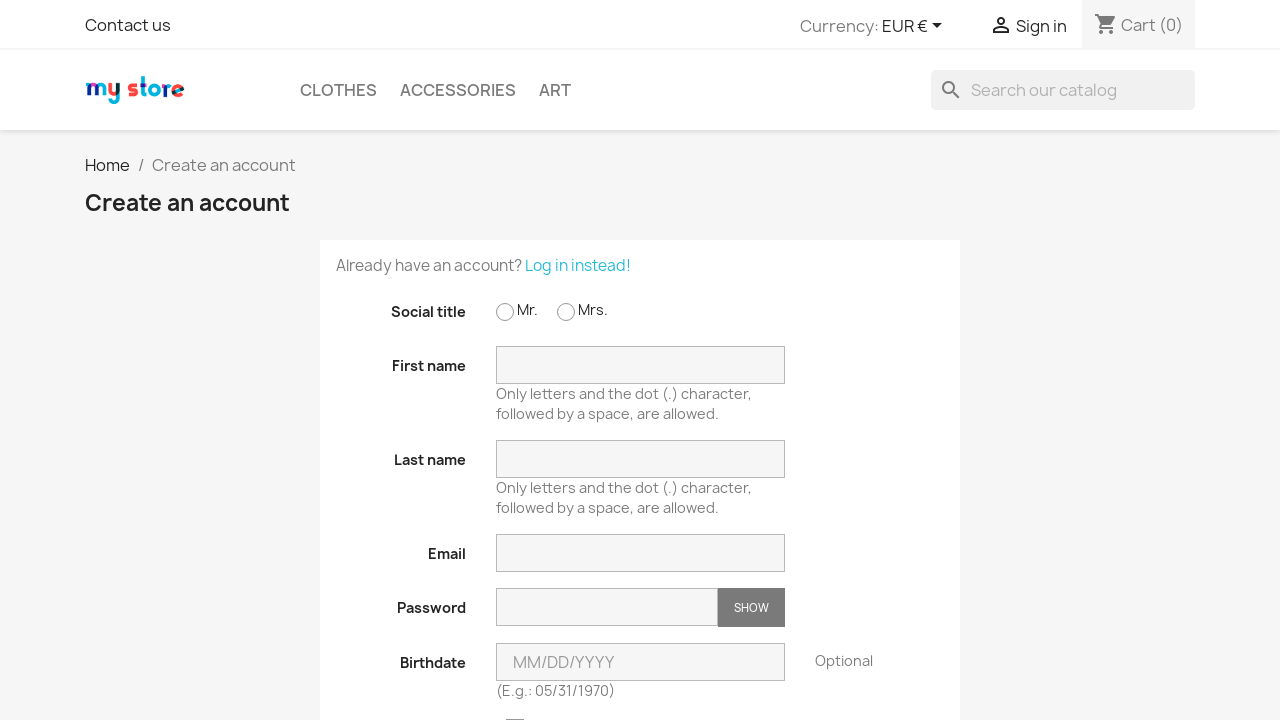

Verified first name input field exists
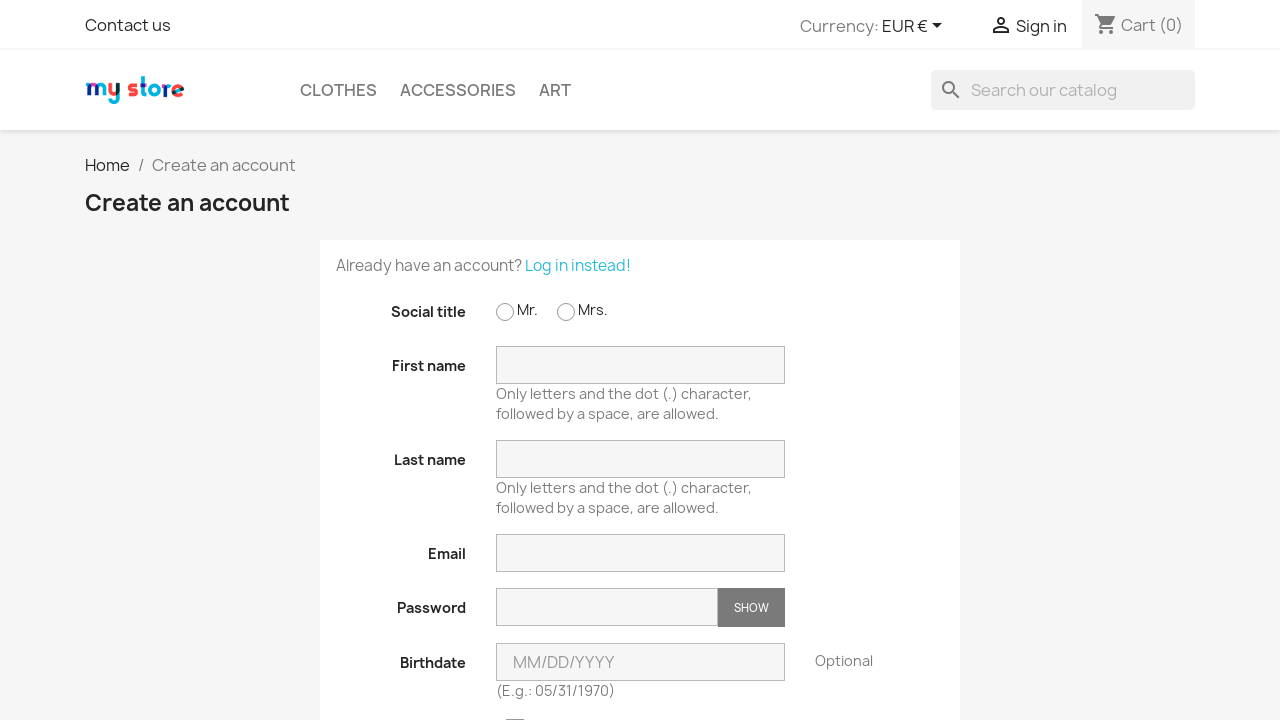

Verified last name input field exists
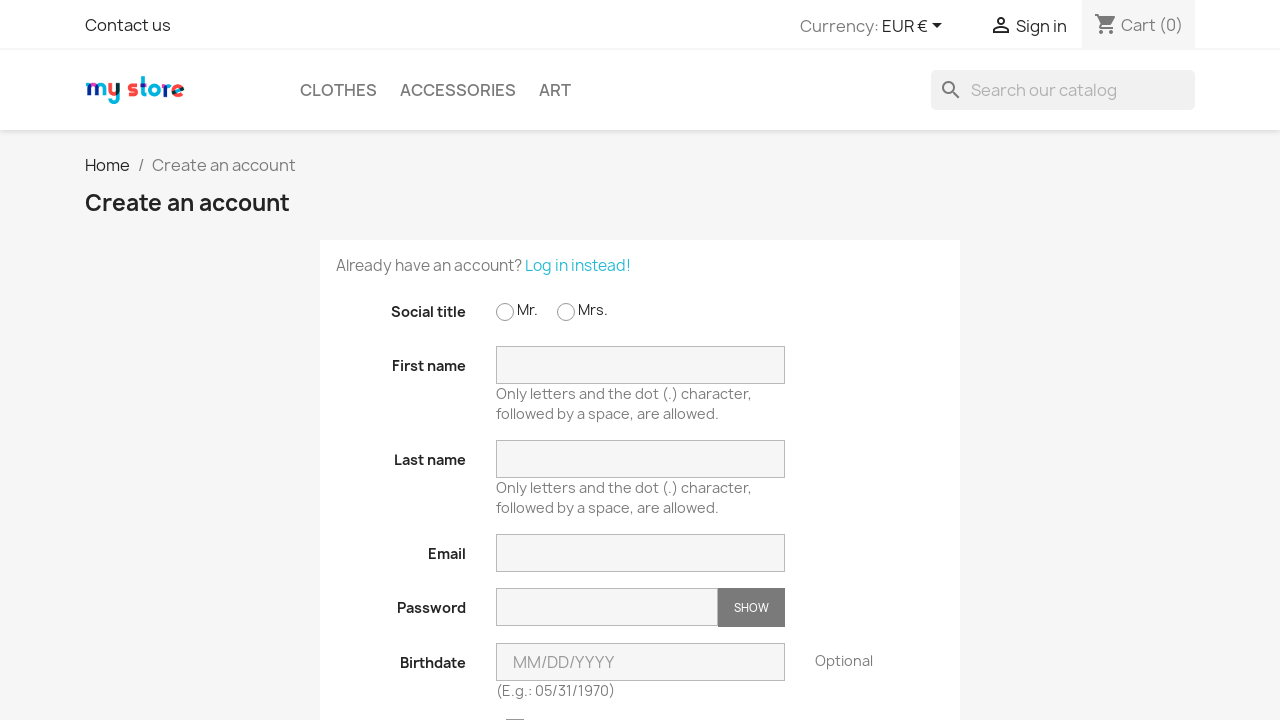

Verified email input field exists
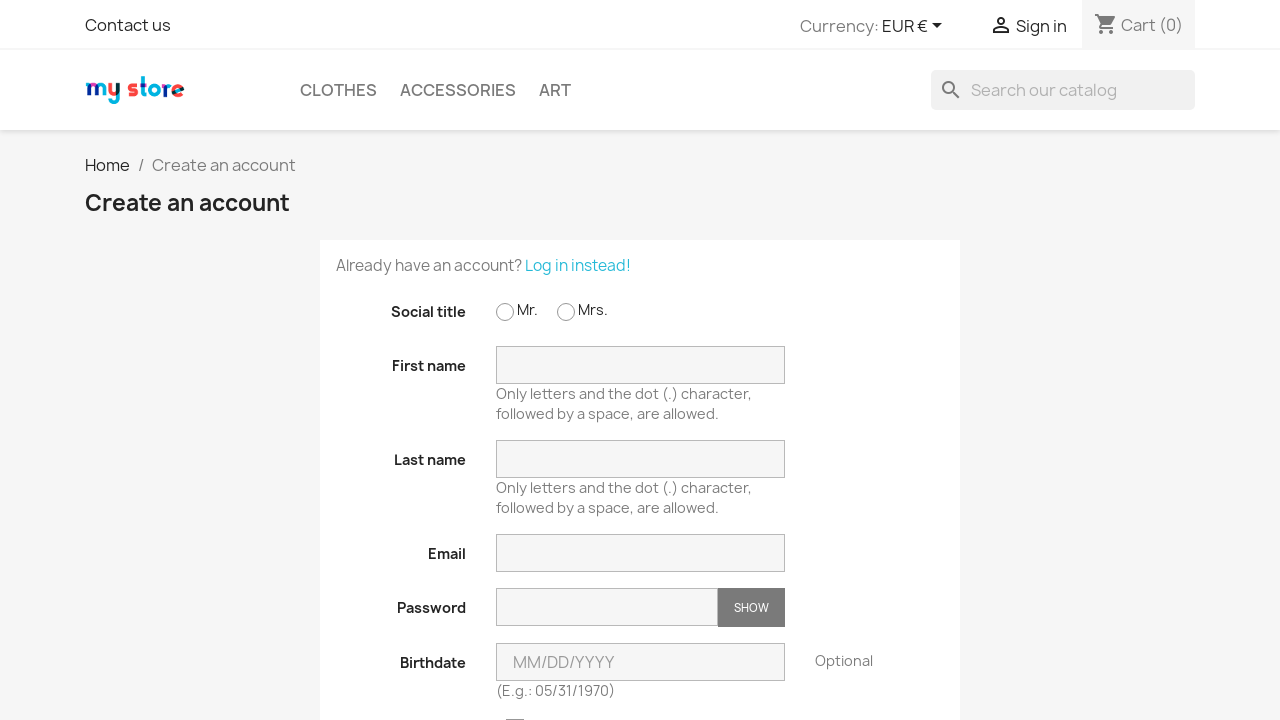

Verified password input field exists
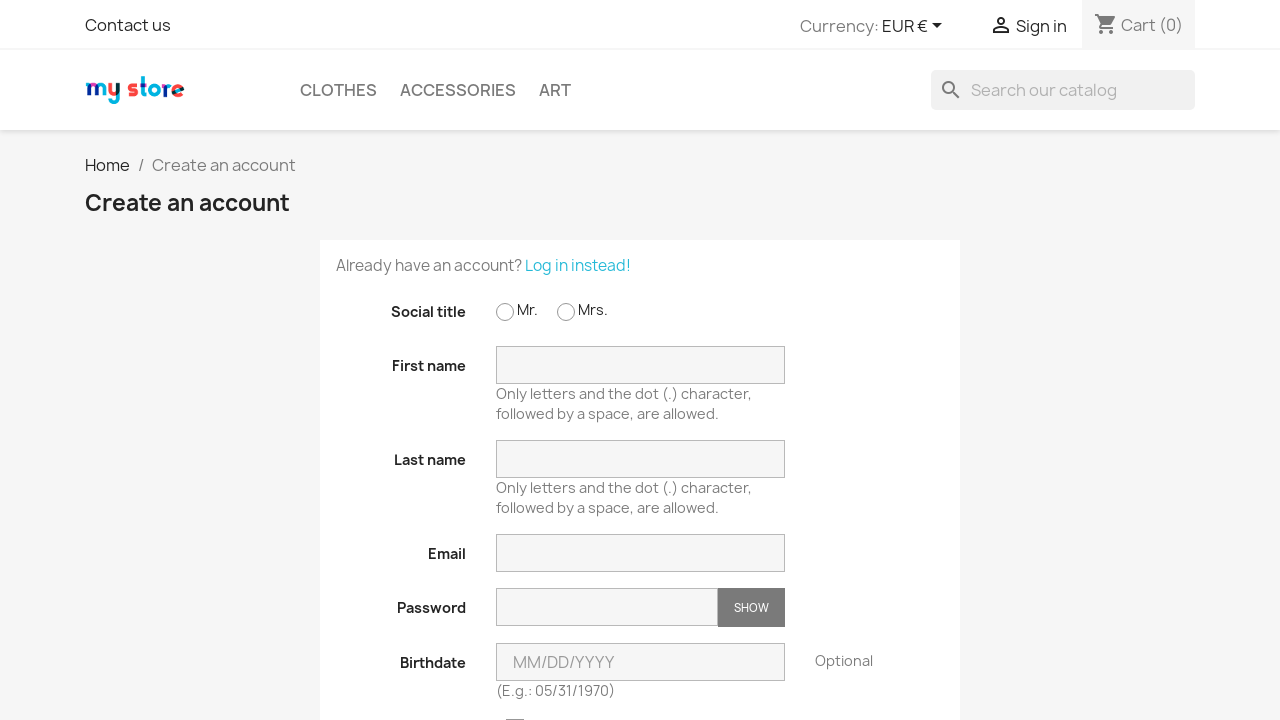

Verified show password button exists
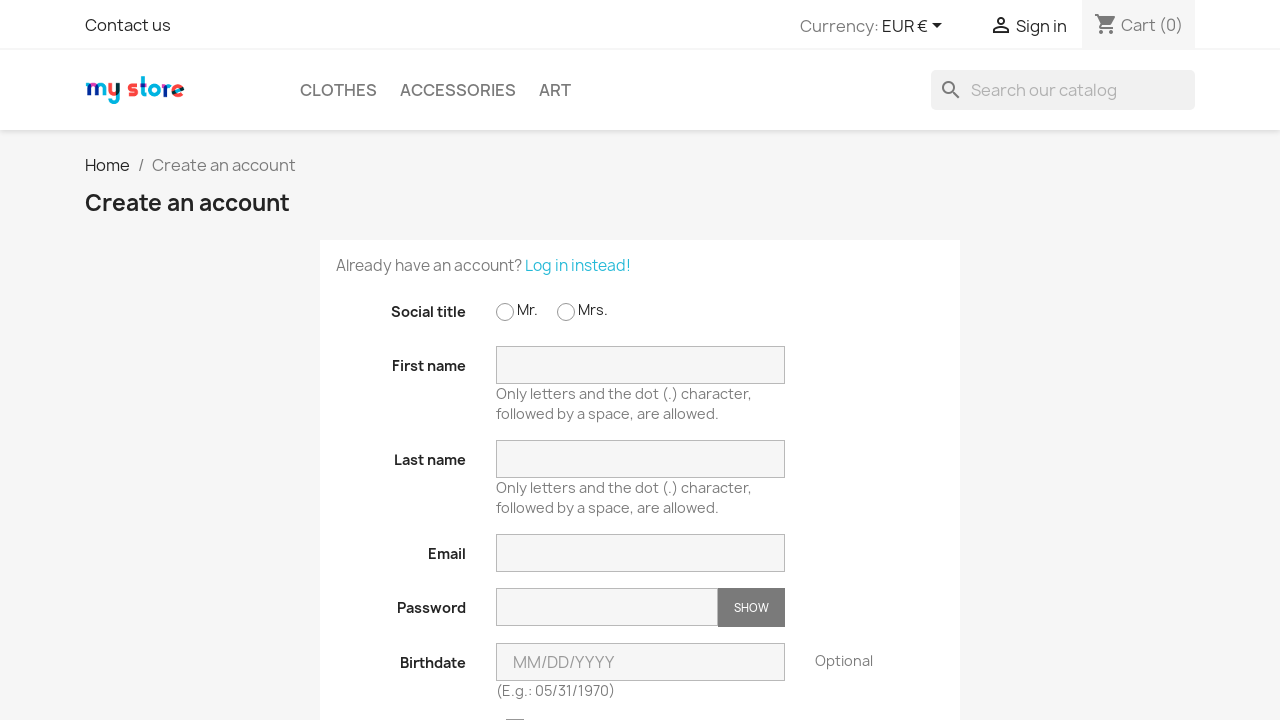

Verified birthdate input field exists
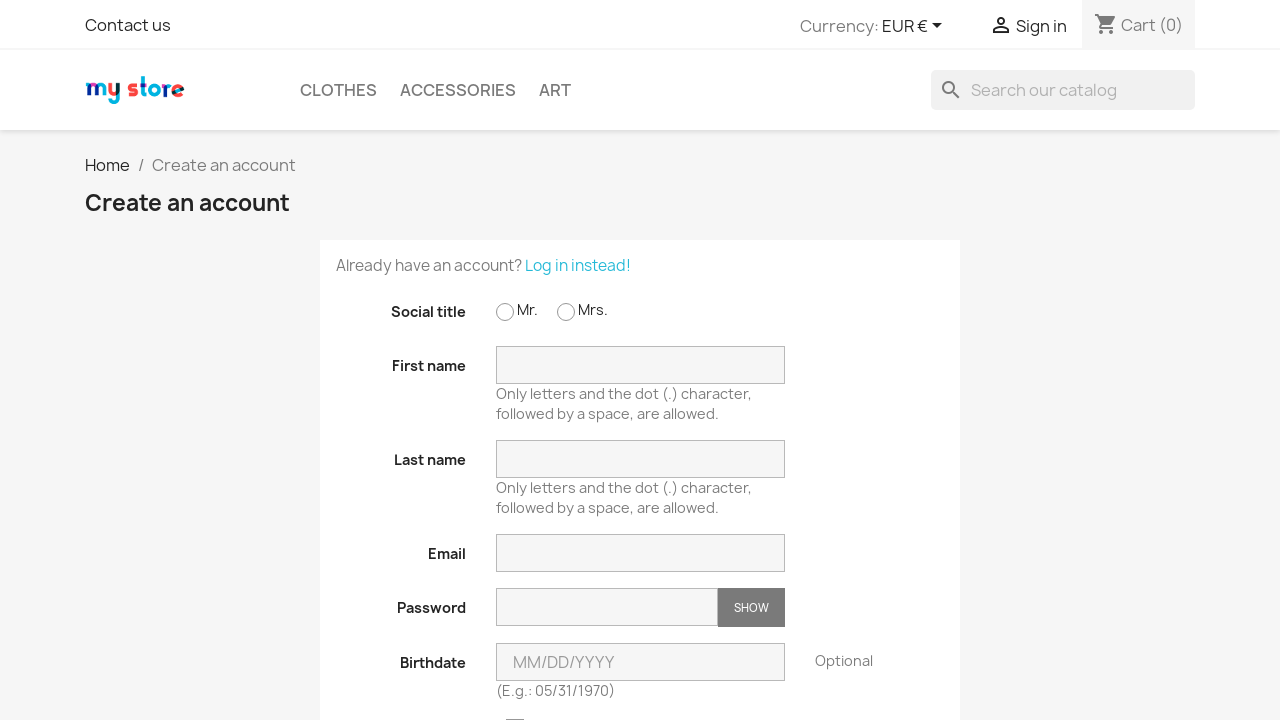

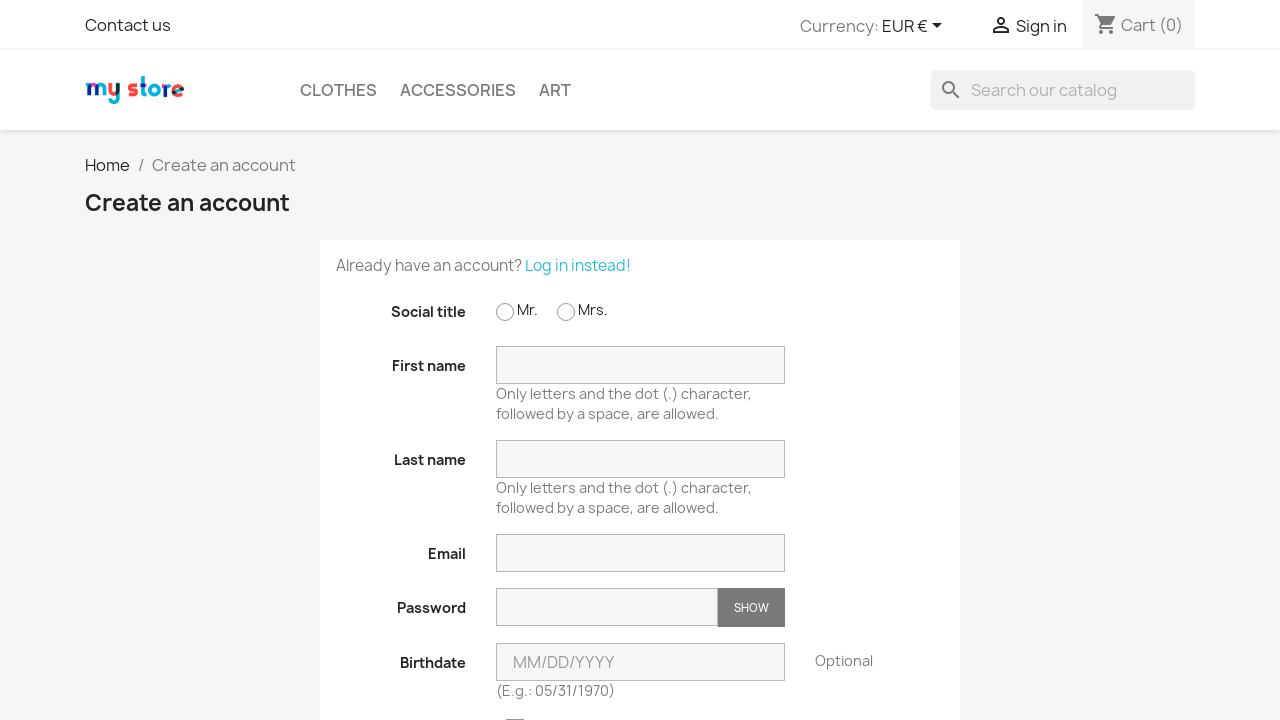